Tests input functionality on a web form by typing text into an input field, verifying the value was entered, clearing the field, and verifying it's empty.

Starting URL: https://bonigarcia.dev/selenium-webdriver-java/web-form.html

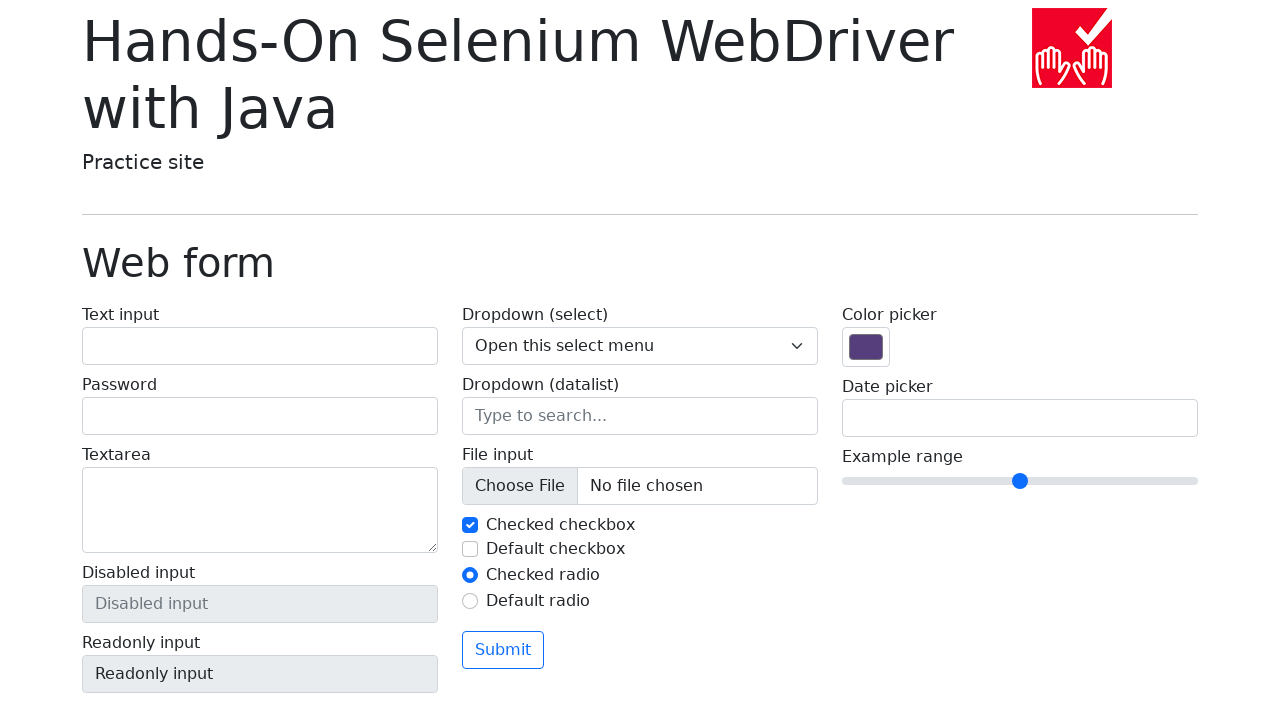

Filled text input field with 'Hello World!' on input[name='my-text']
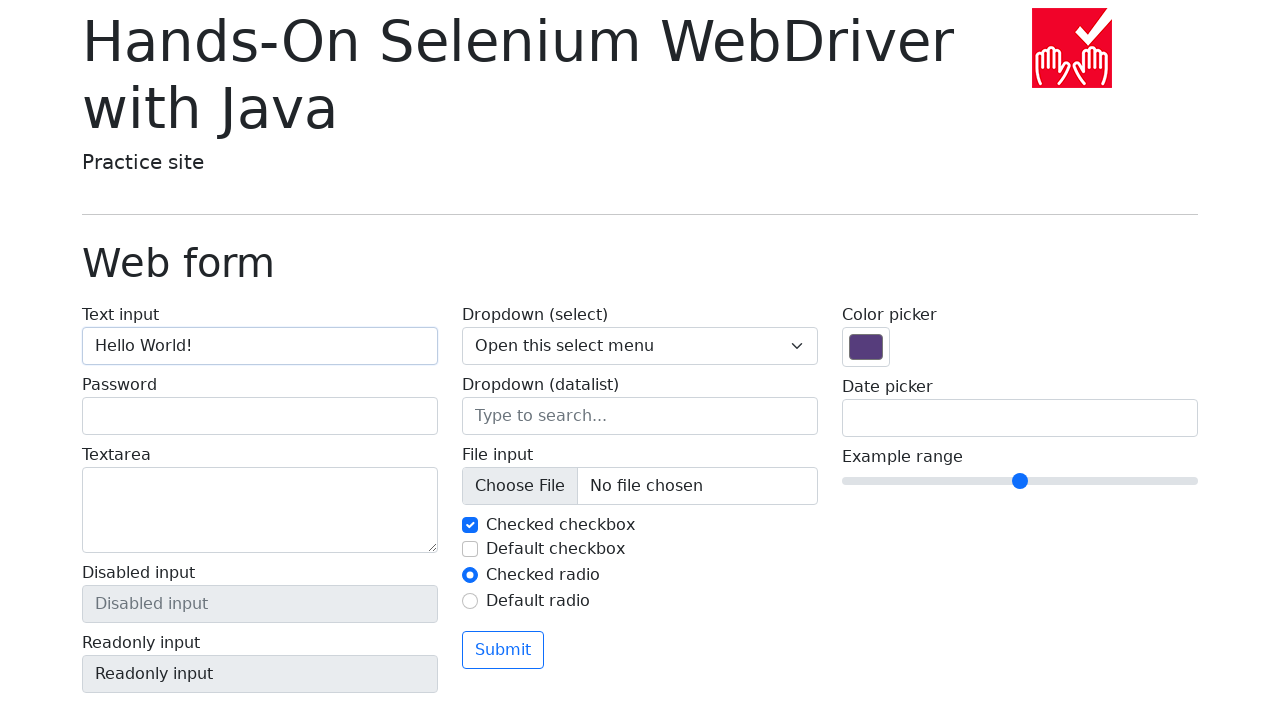

Verified input field contains 'Hello World!'
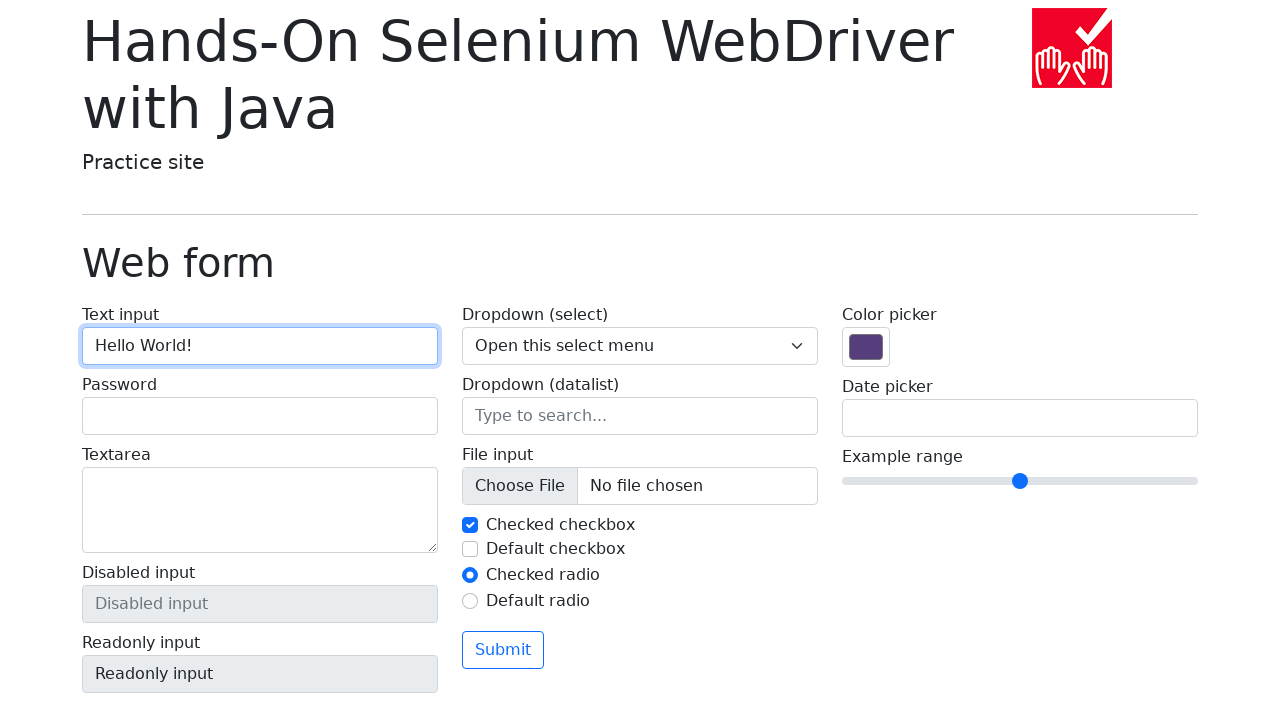

Cleared the text input field on input[name='my-text']
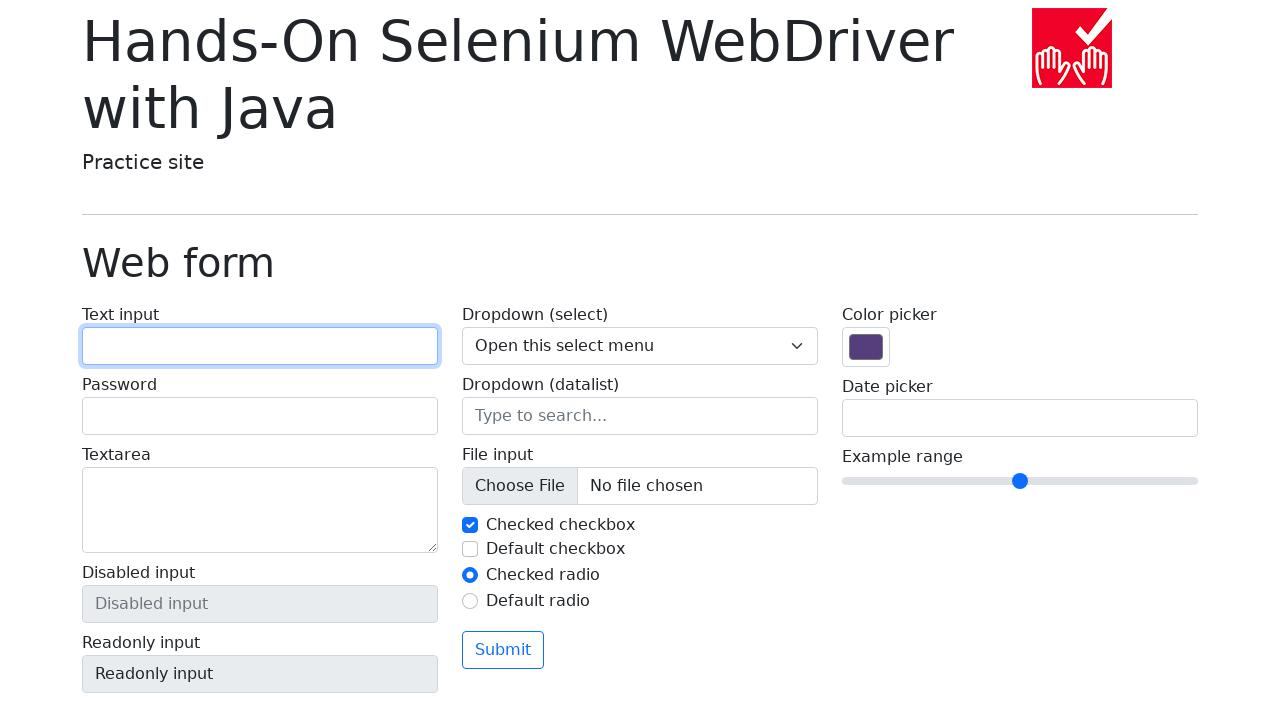

Verified input field is now empty
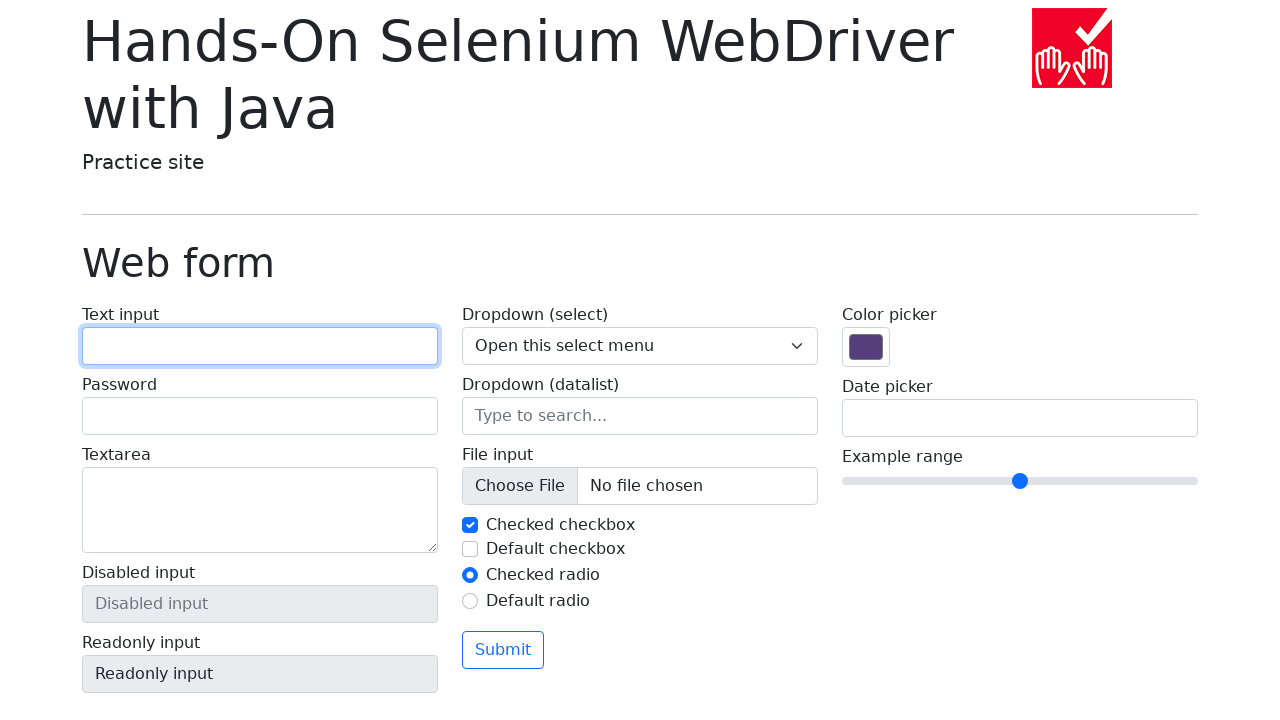

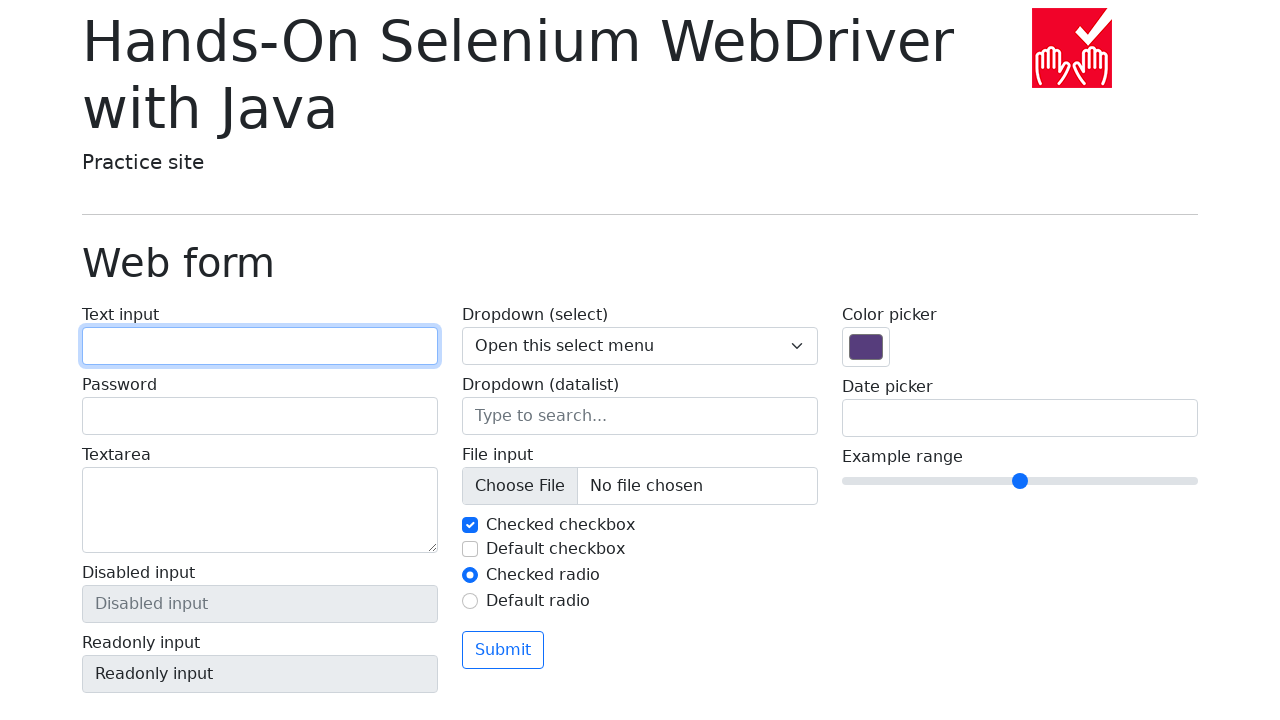